Tests the Wikipedia search box functionality on a test automation practice site by entering a search query and submitting it with Enter key

Starting URL: https://testautomationpractice.blogspot.com/

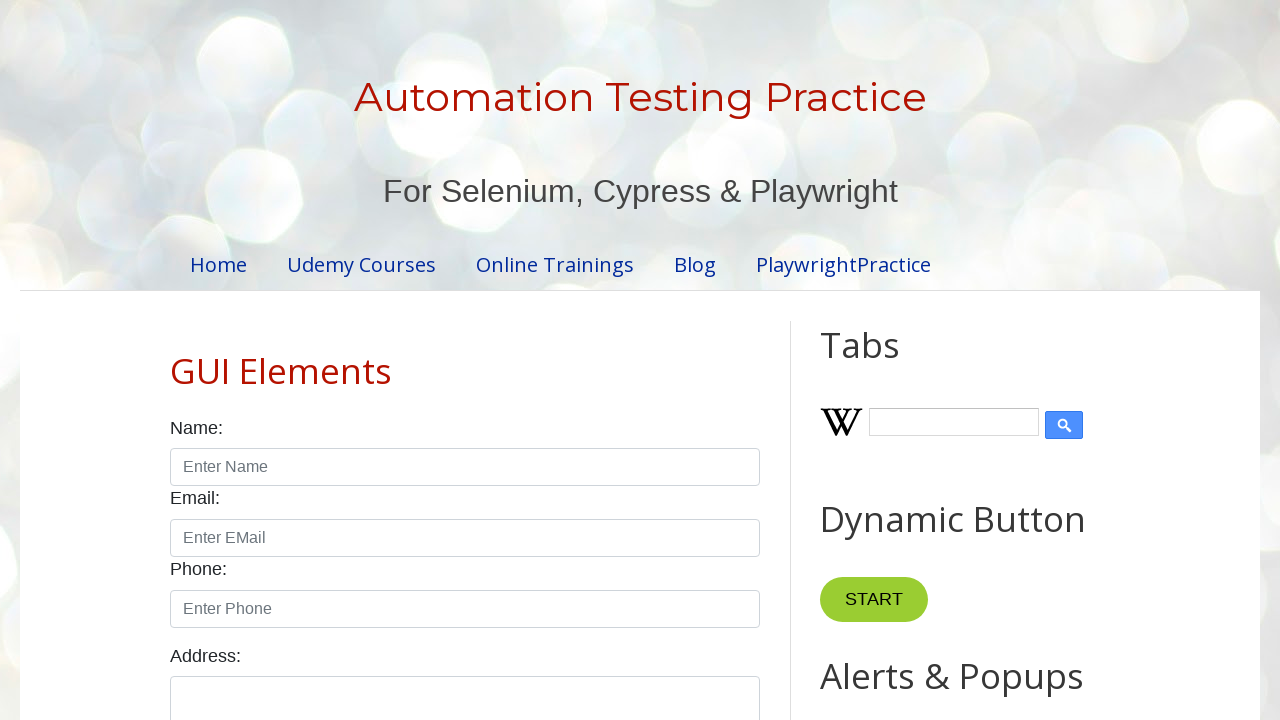

Filled Wikipedia search box with 'Selenium (software)' on #Wikipedia1_wikipedia-search-input
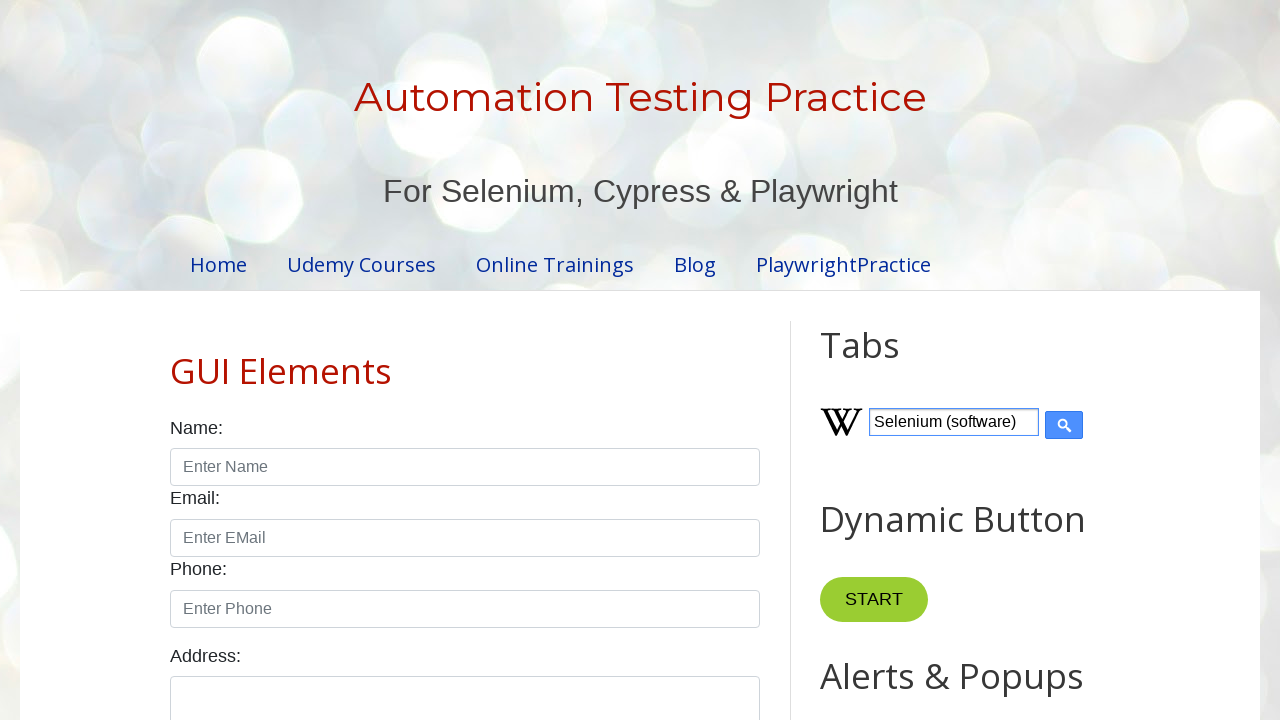

Pressed Enter to submit Wikipedia search query on #Wikipedia1_wikipedia-search-input
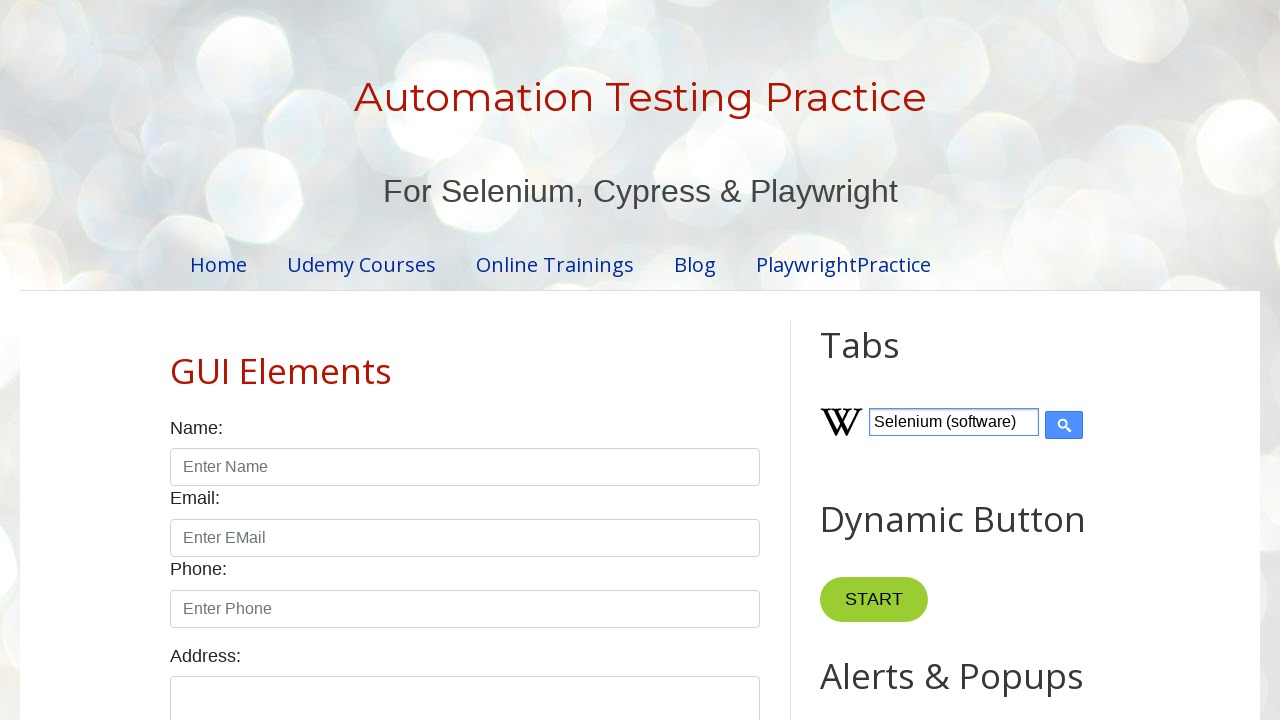

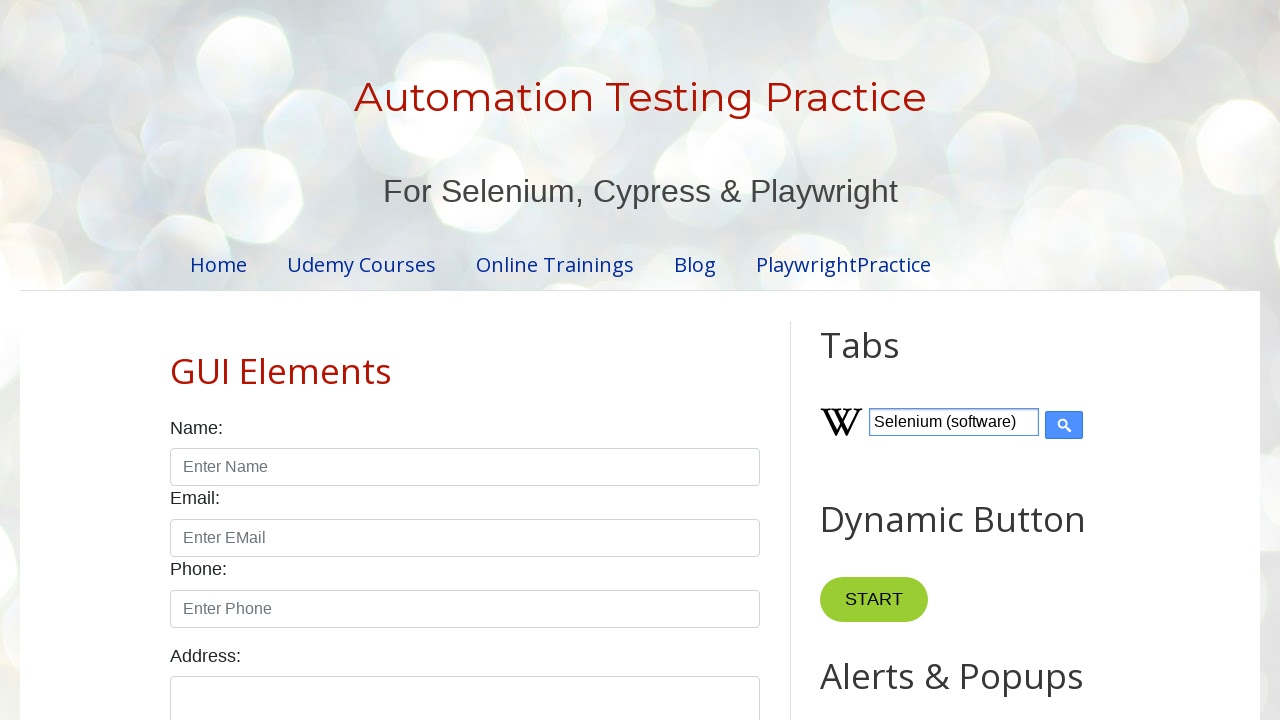